Tests various button properties and interactions including clicking a button, navigating back, and verifying button position, color, and size properties

Starting URL: https://www.leafground.com/button.xhtml

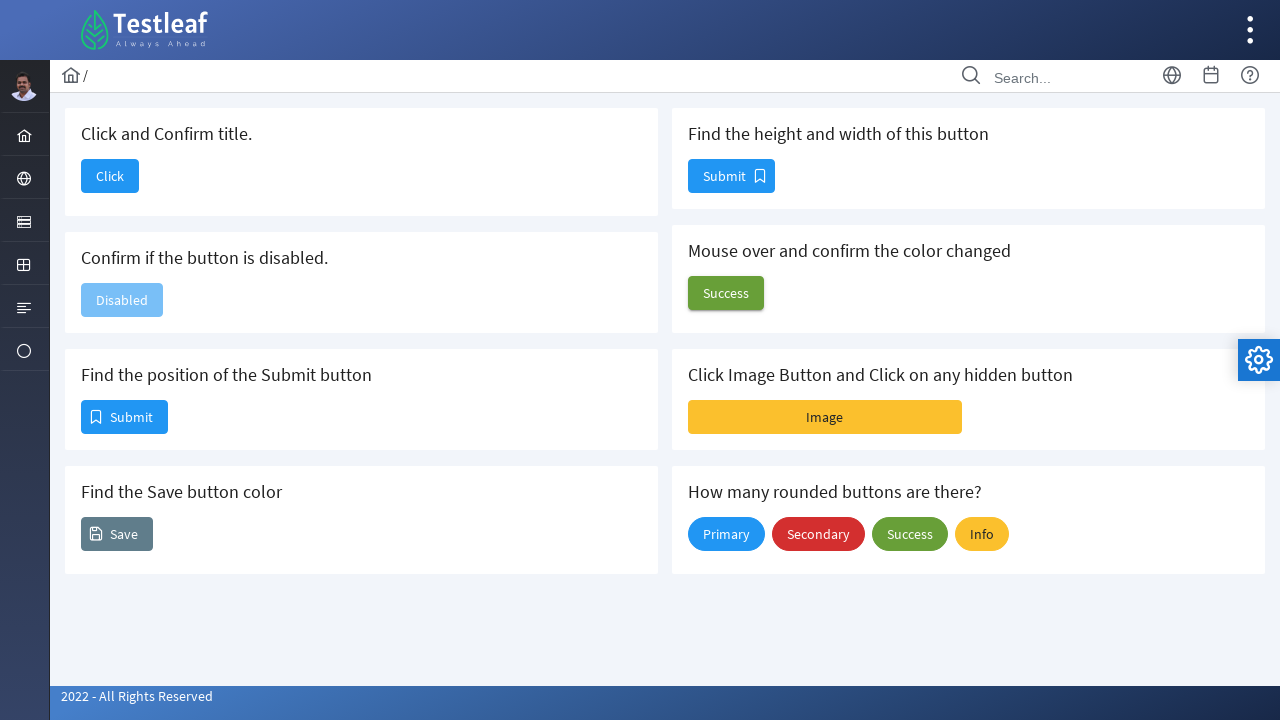

Clicked the first button at (110, 176) on #j_idt88\:j_idt90
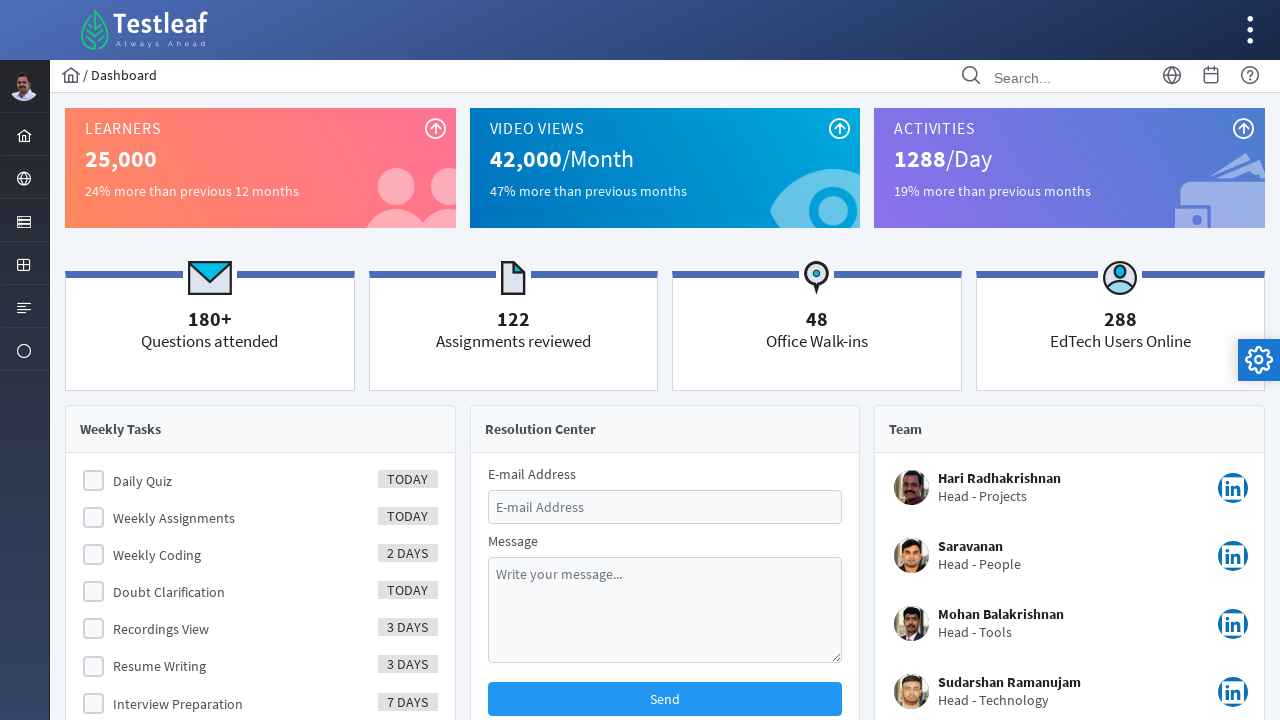

Navigated back to the button page
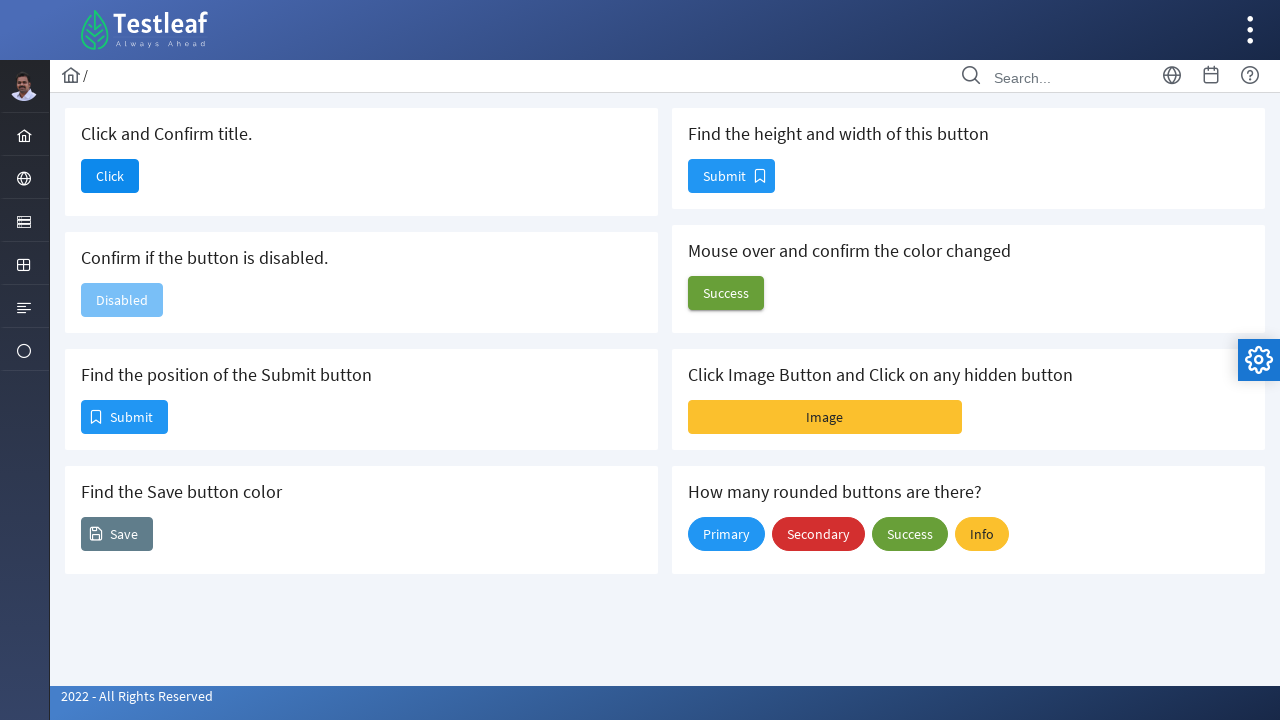

Page reloaded and reached networkidle state
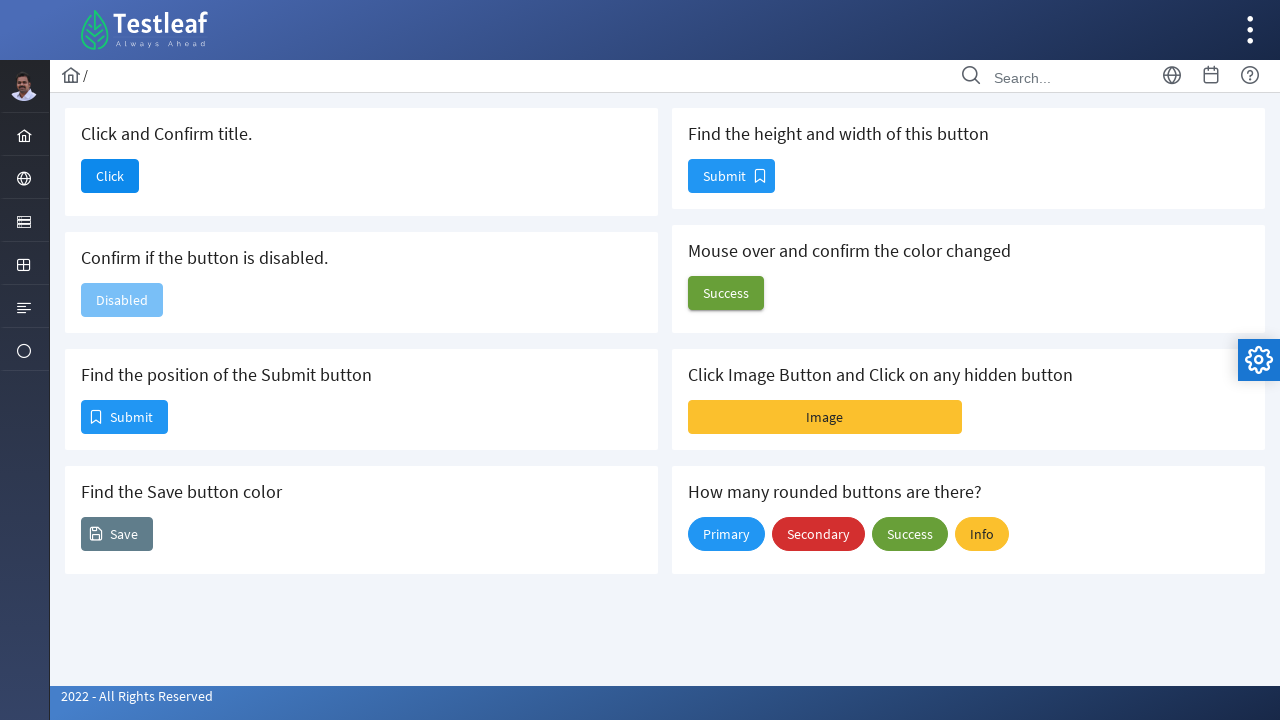

Retrieved bounding box for button position
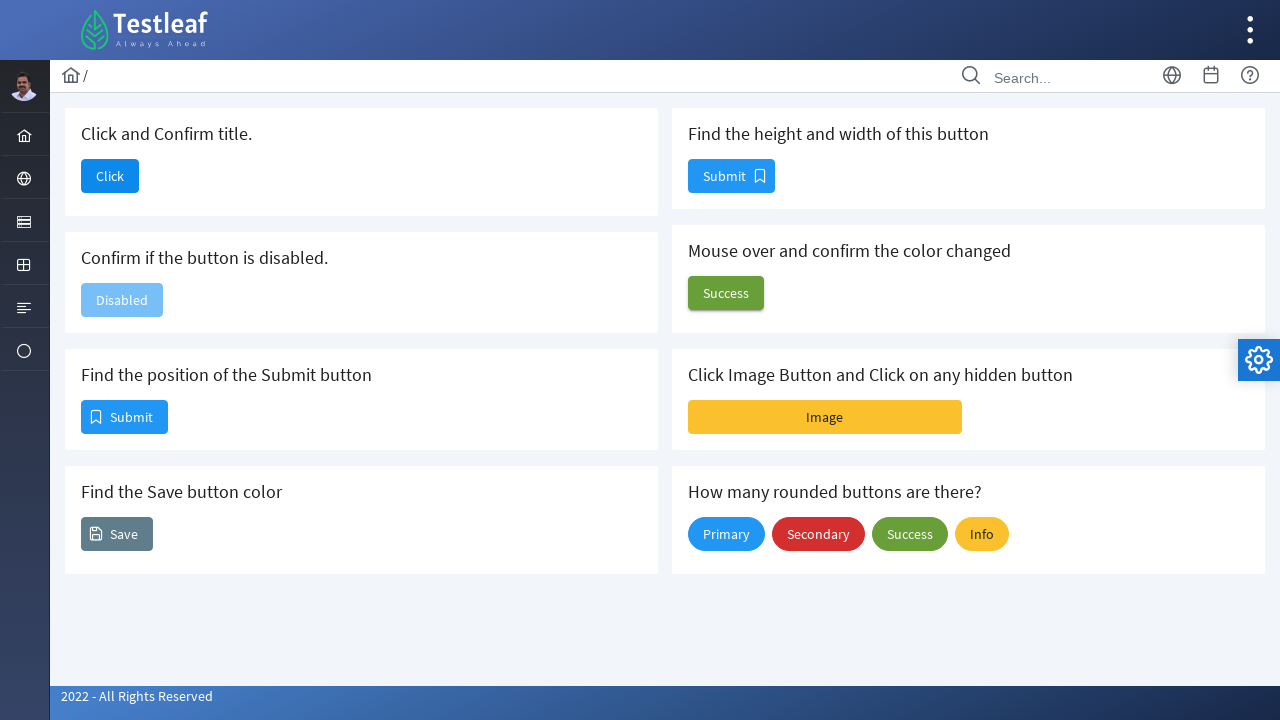

Button position retrieved: X=81, Y=400
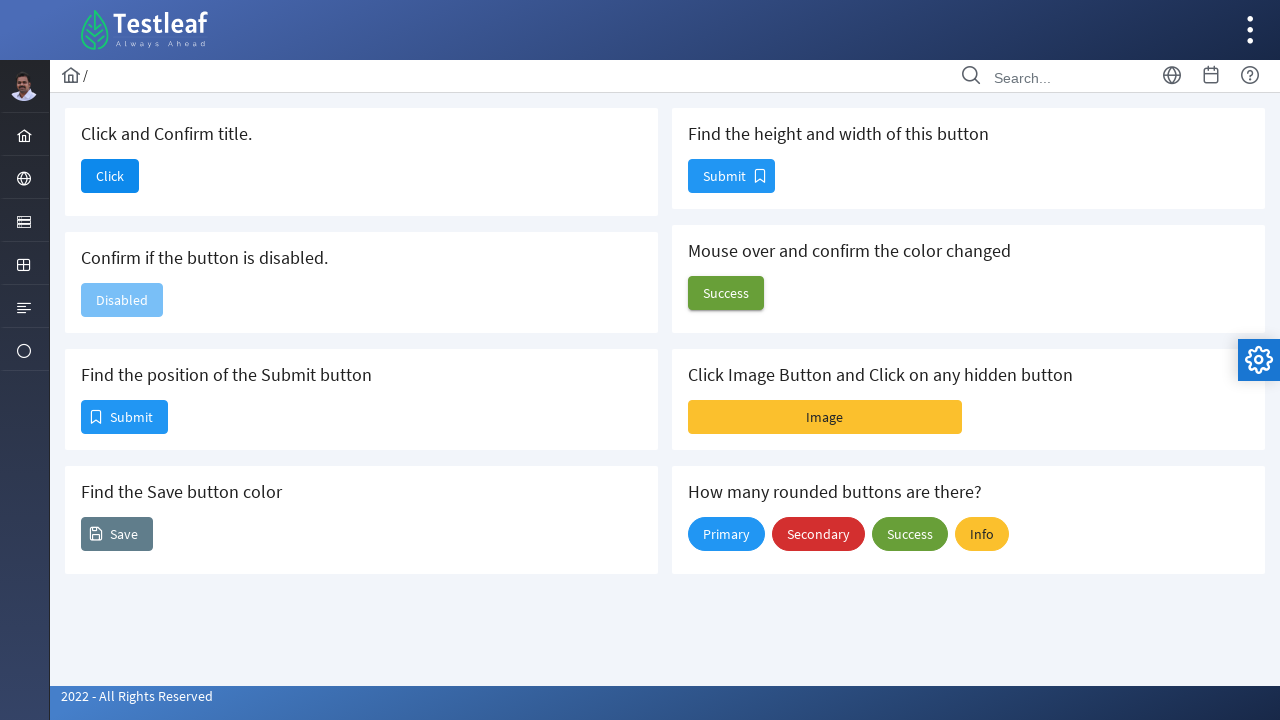

Button color retrieved: rgb(255, 255, 255)
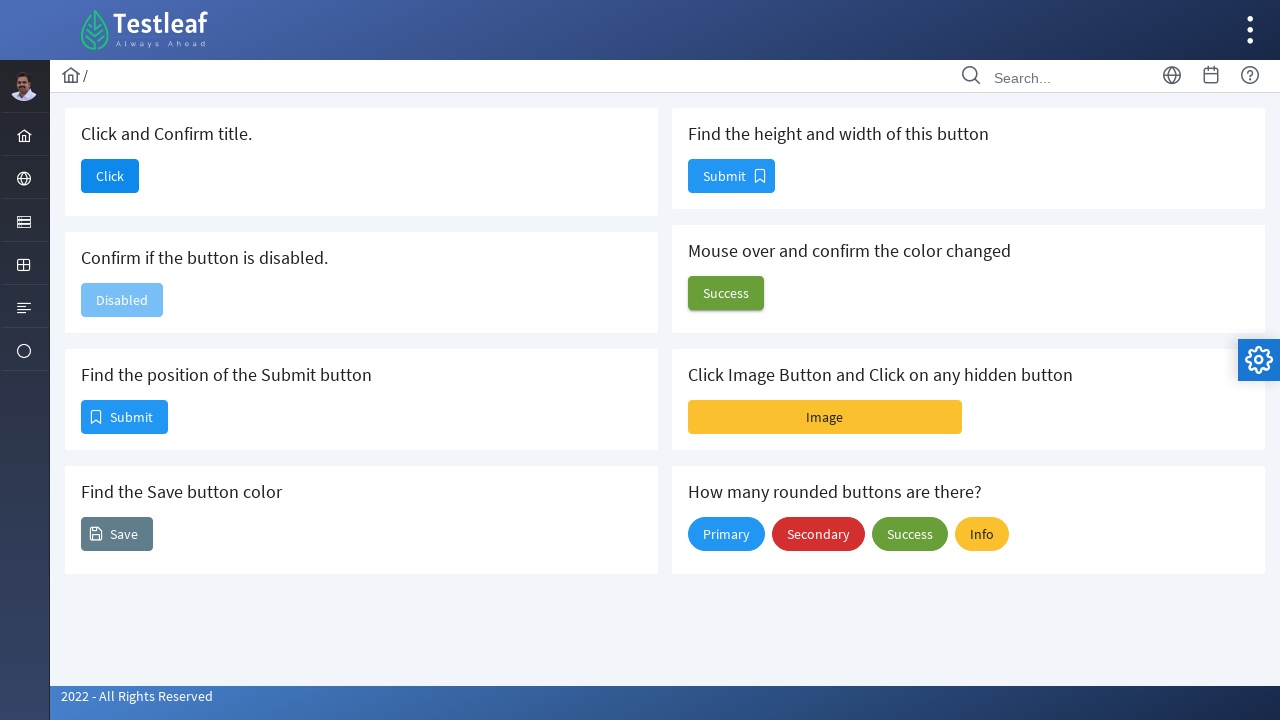

Retrieved bounding box for button size
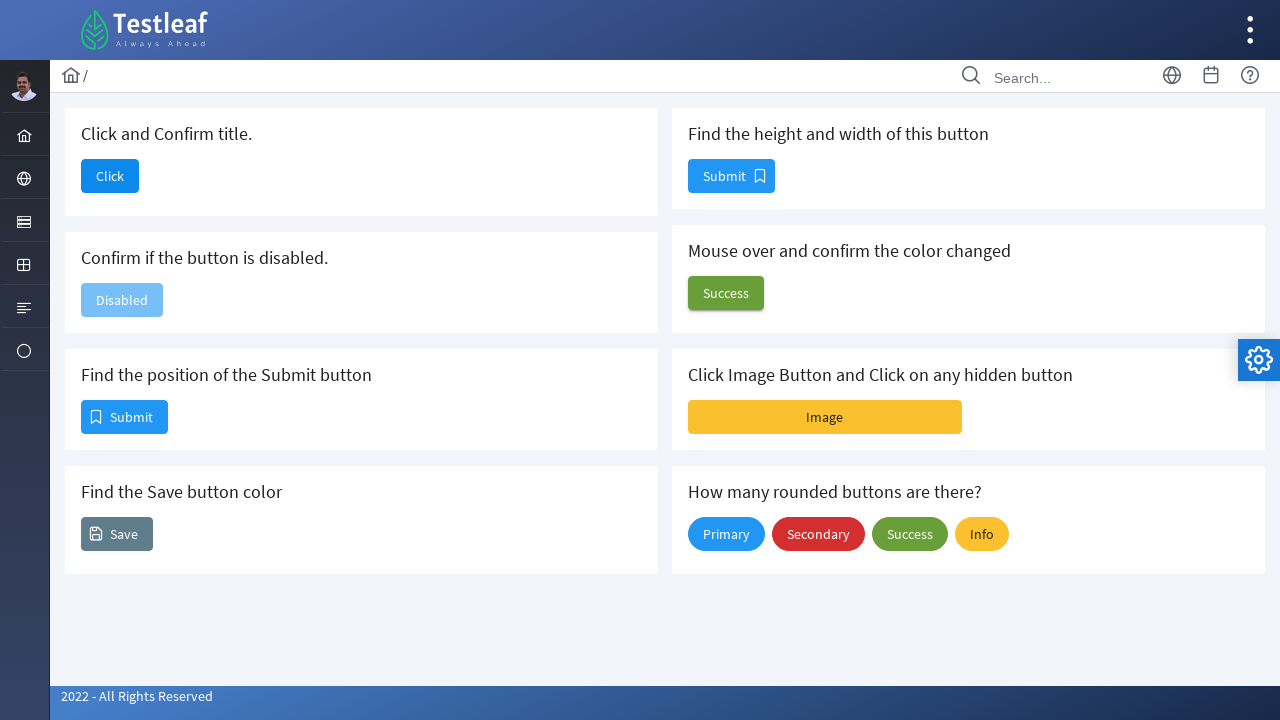

Button size retrieved: Height=34, Width=72
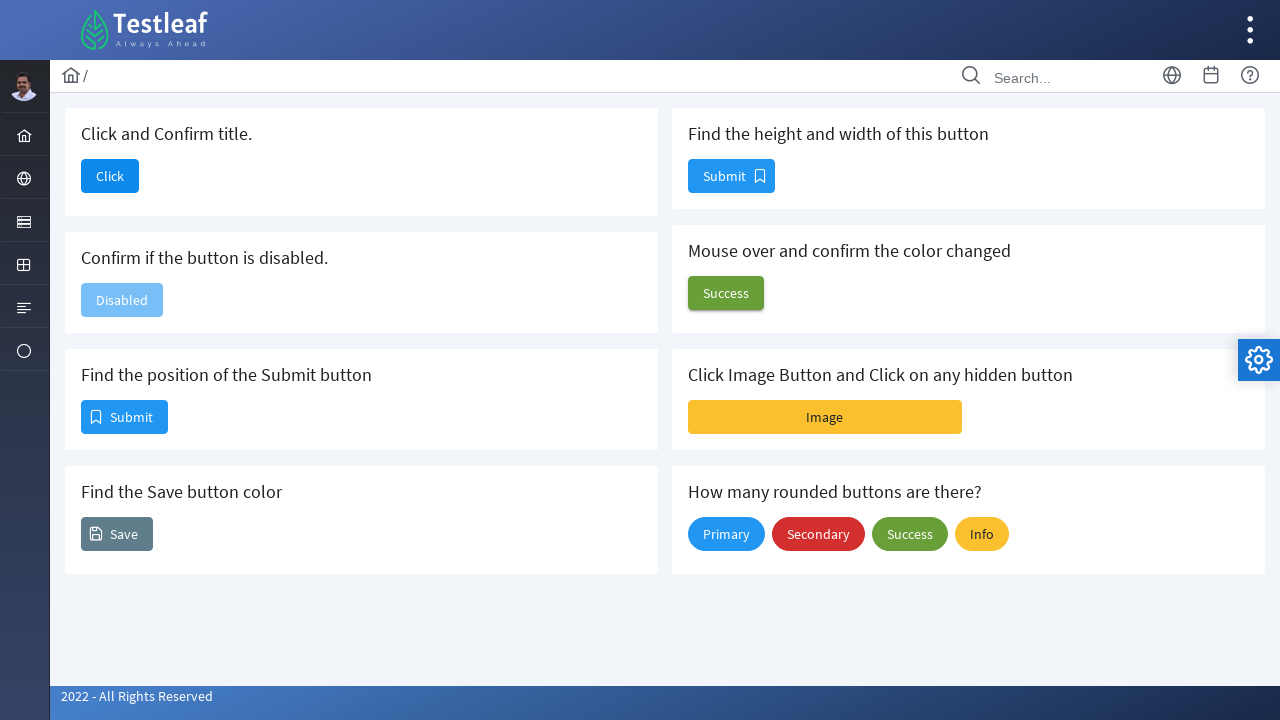

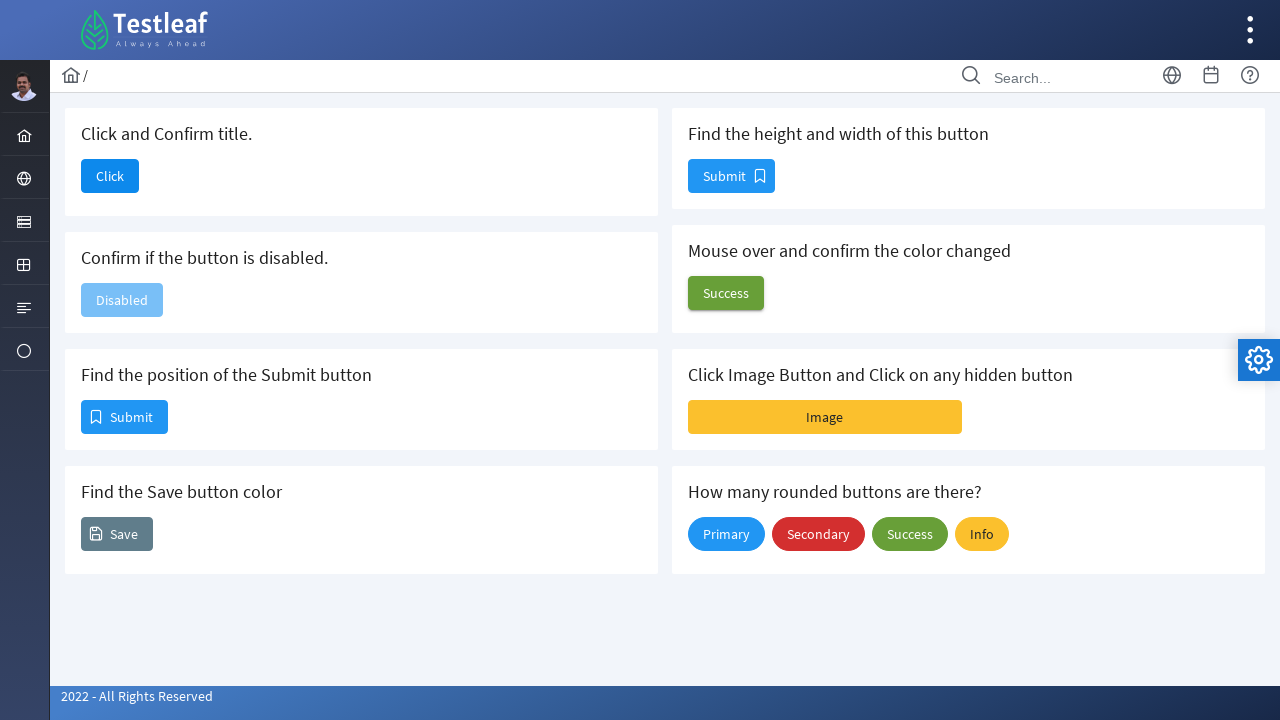